Tests the browser windows demo page by clicking a button that opens a new tab

Starting URL: https://demoqa.com/browser-windows

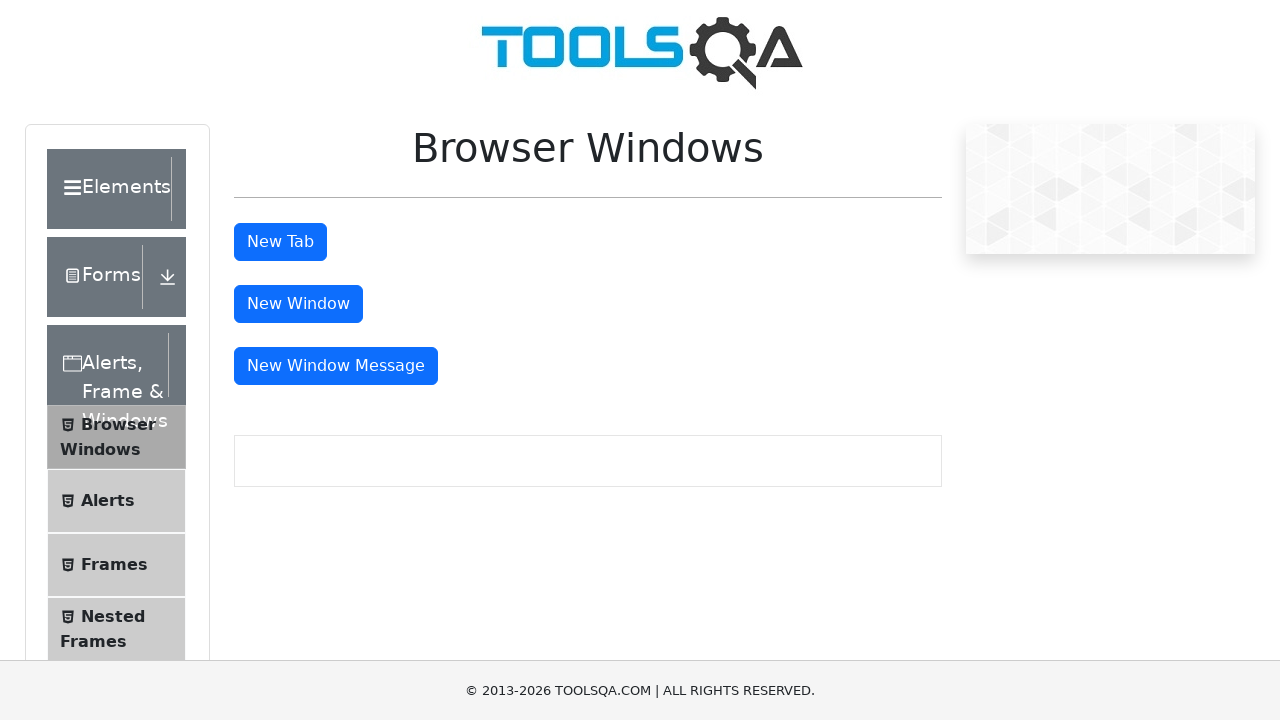

Clicked 'New Tab' button to open a new browser tab at (280, 242) on #tabButton
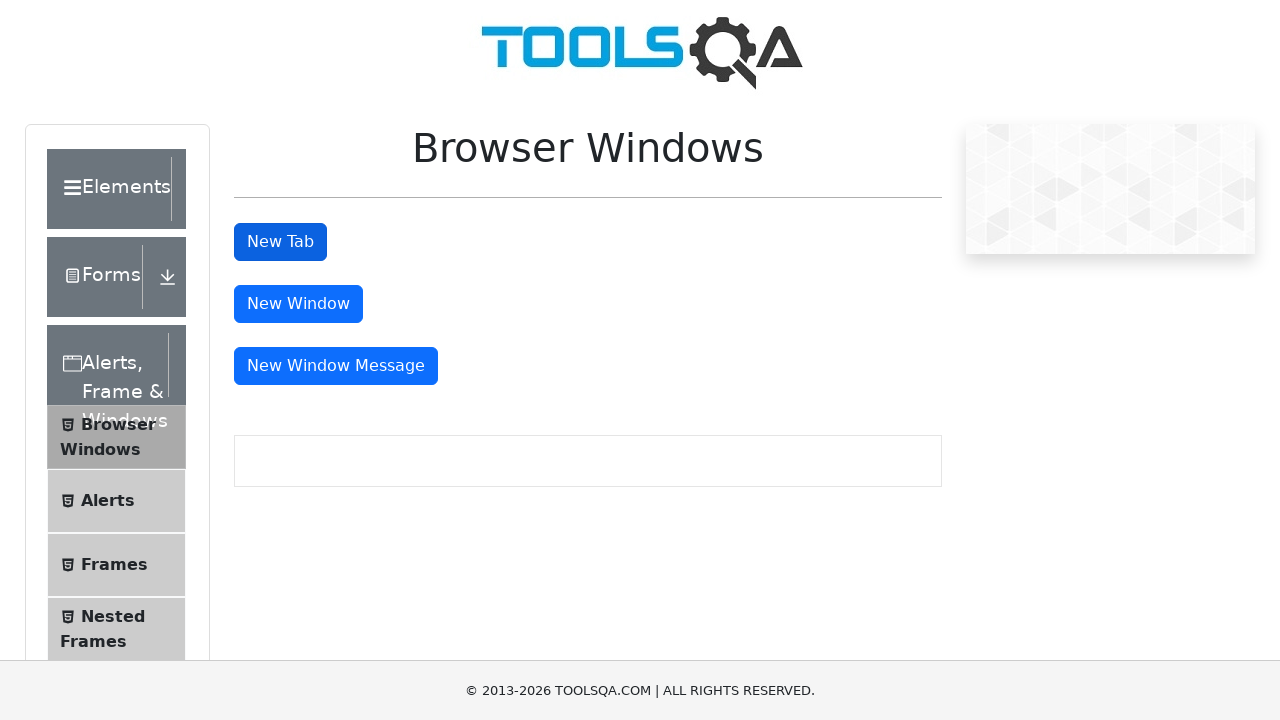

Waited 2 seconds for new tab to open
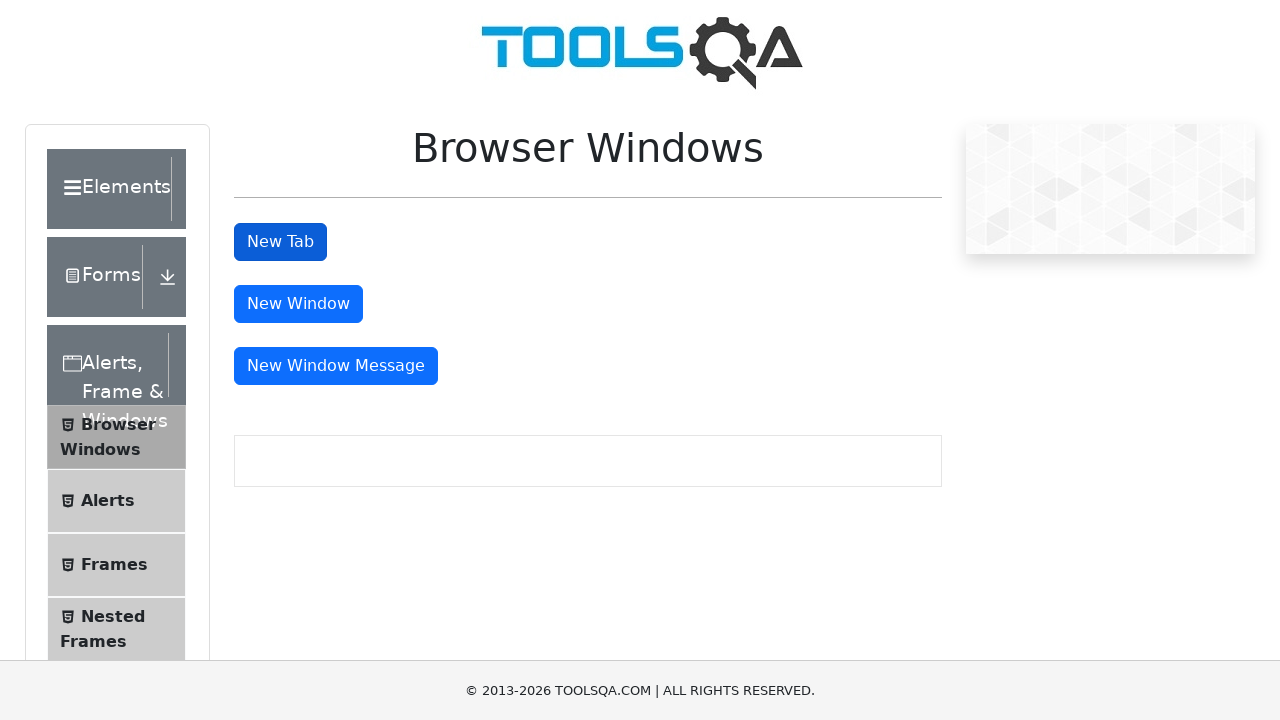

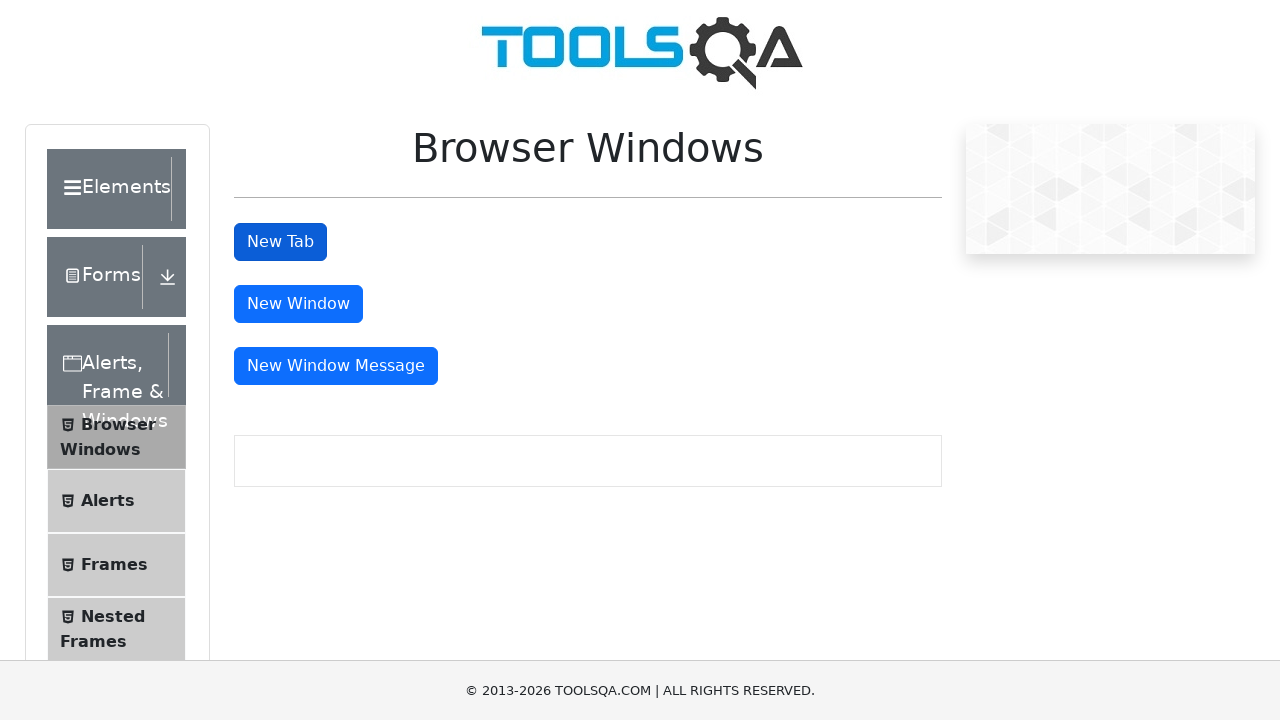